Tests file upload functionality by uploading a text file and verifying the "File Uploaded!" success message is displayed

Starting URL: https://the-internet.herokuapp.com/upload

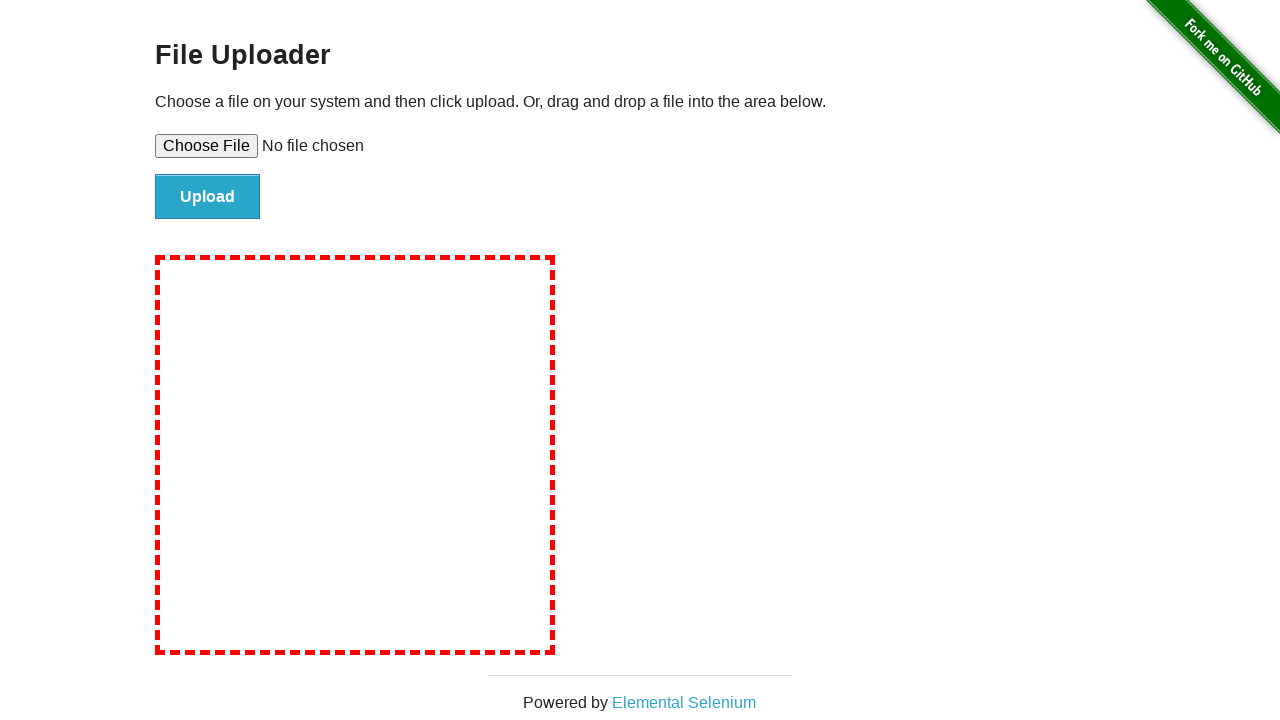

Created temporary test file with content
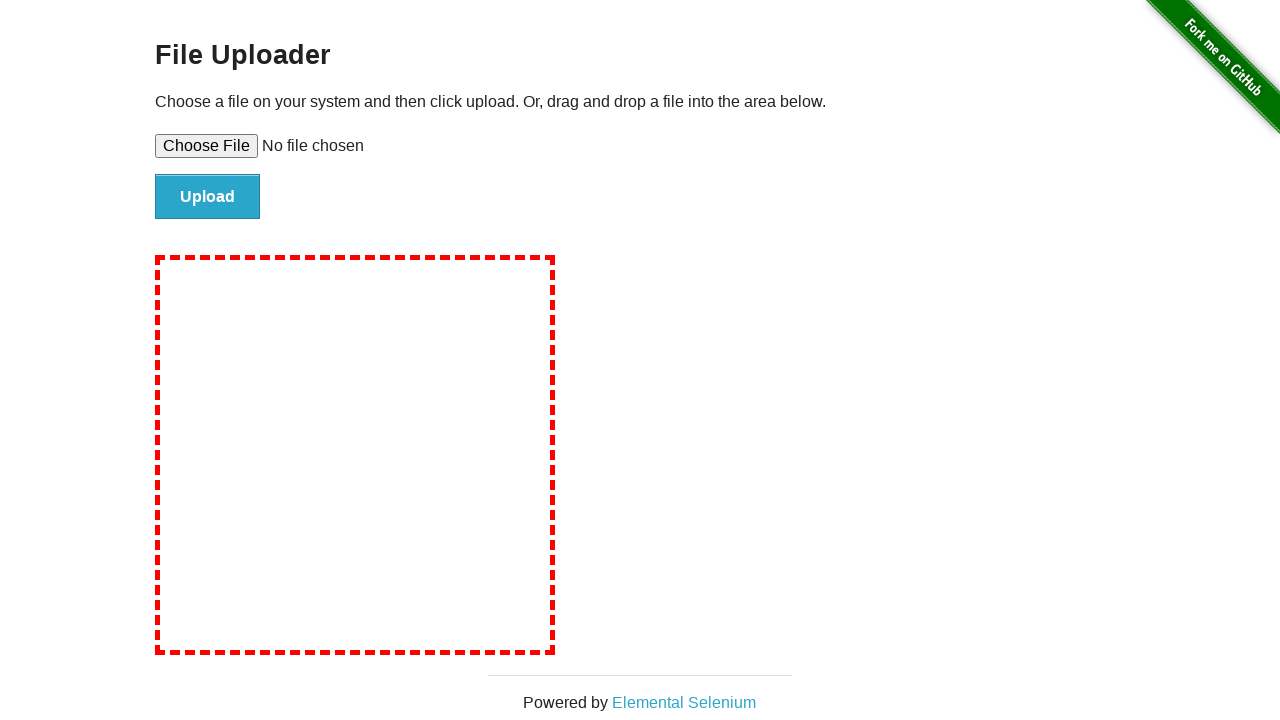

Selected file for upload using file input element
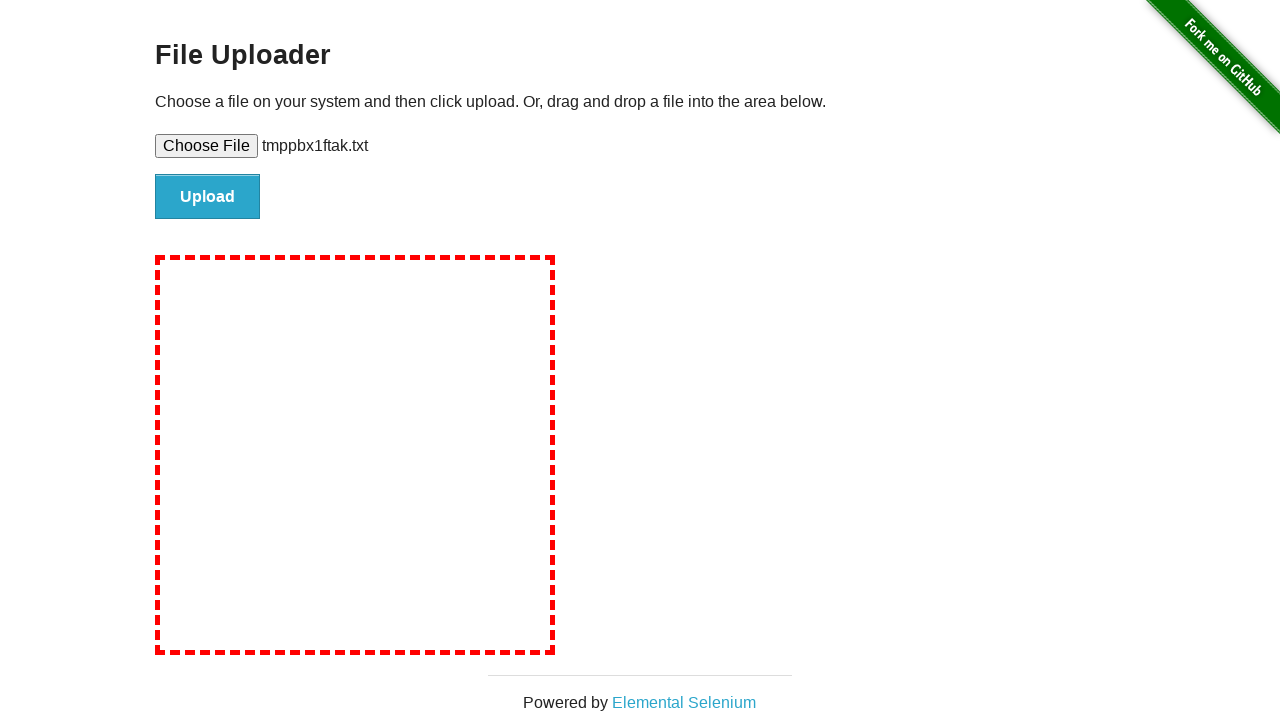

Clicked the Upload button to submit file at (208, 197) on #file-submit
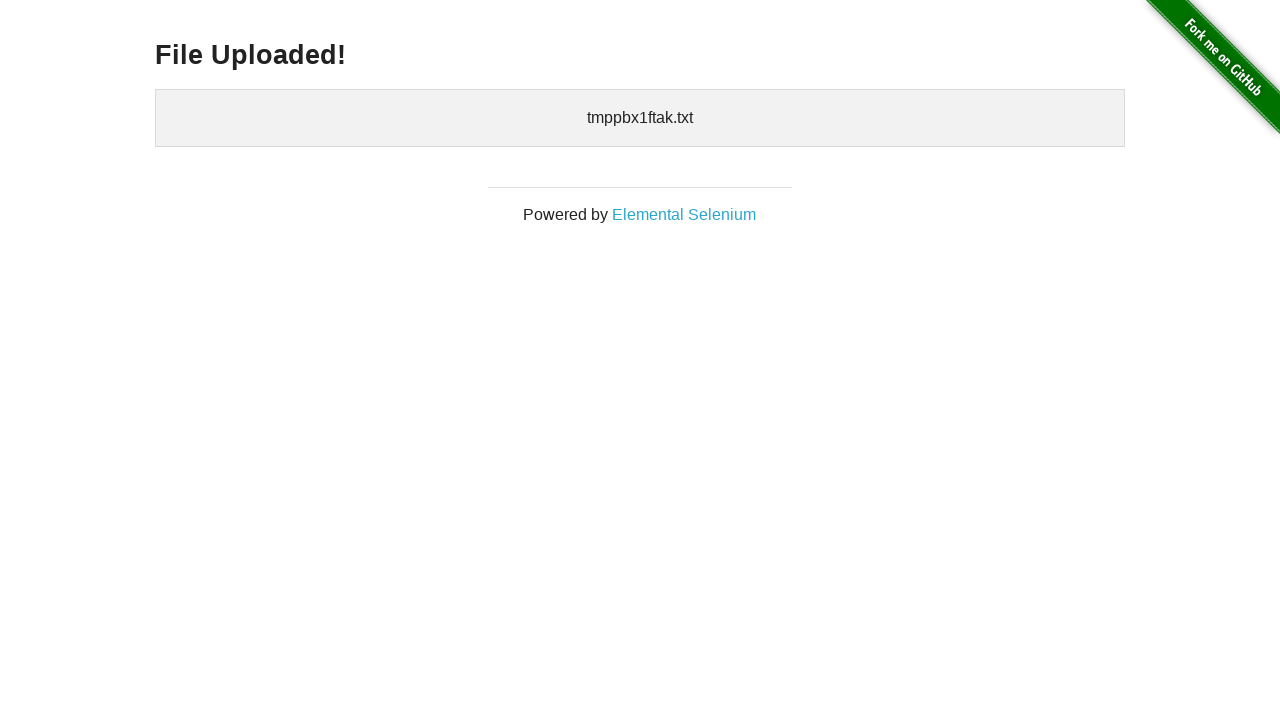

Success message element became visible
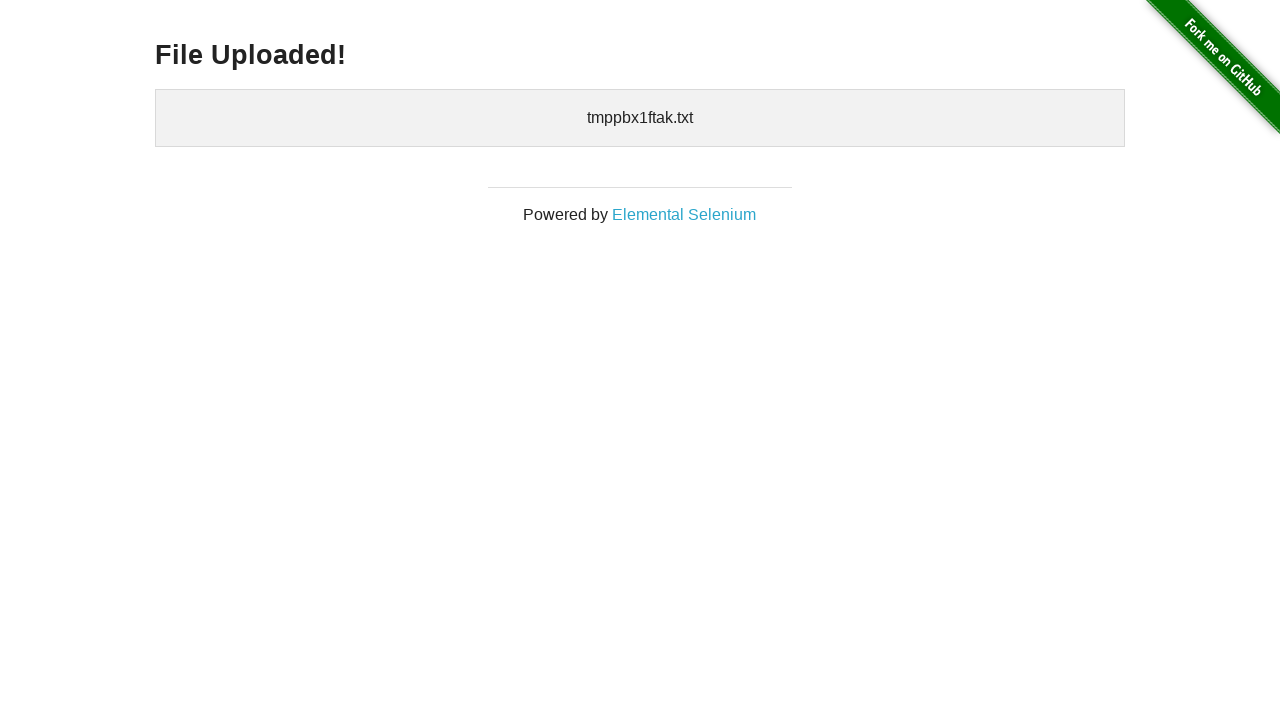

Verified 'File Uploaded!' success message is displayed
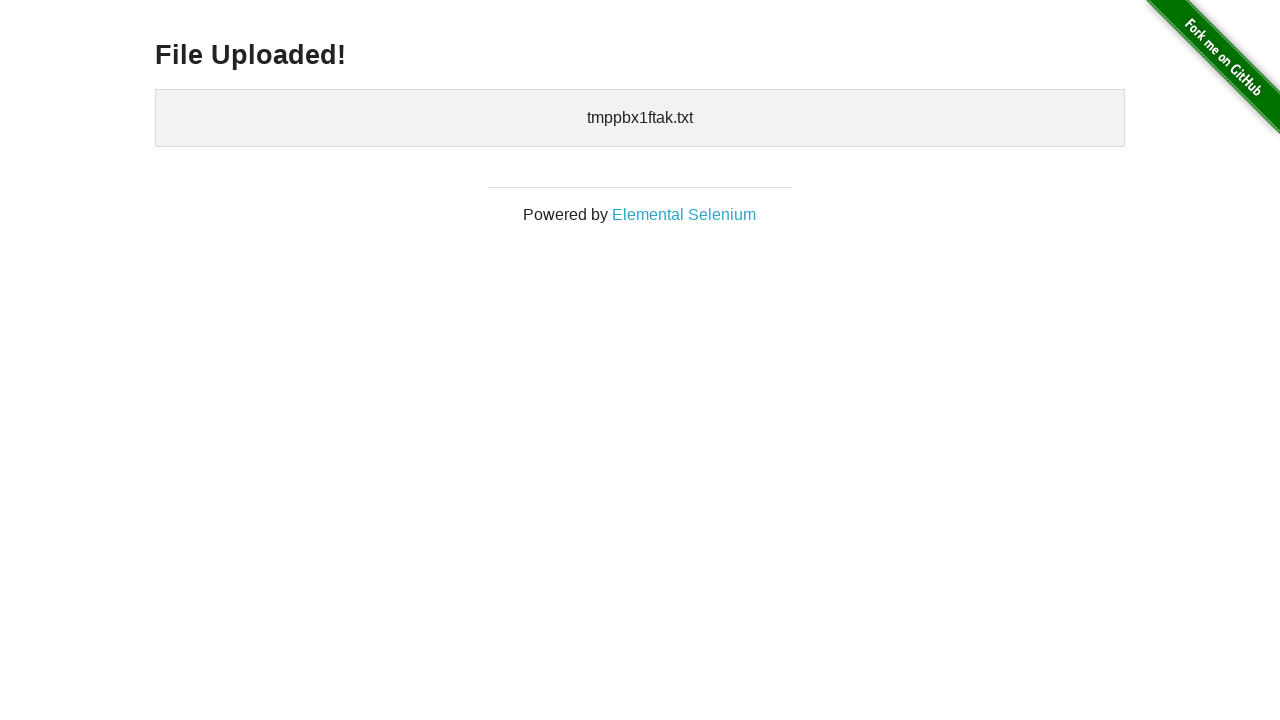

Cleaned up temporary test file
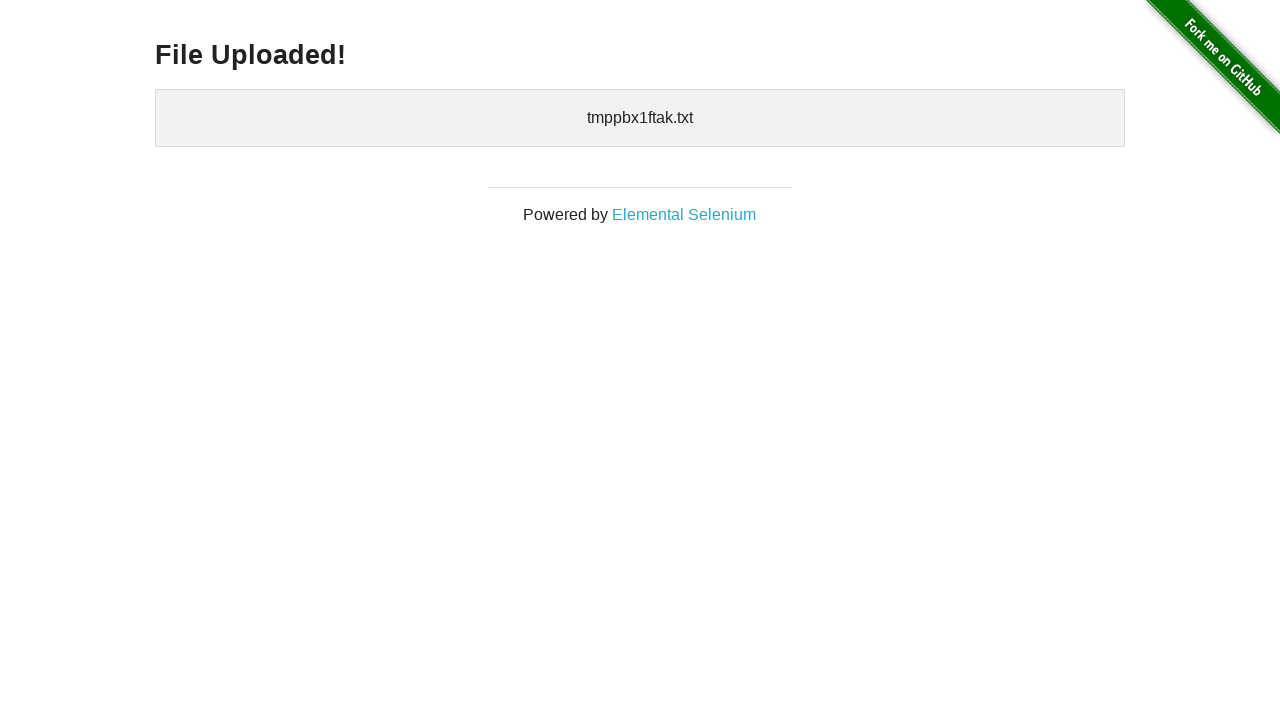

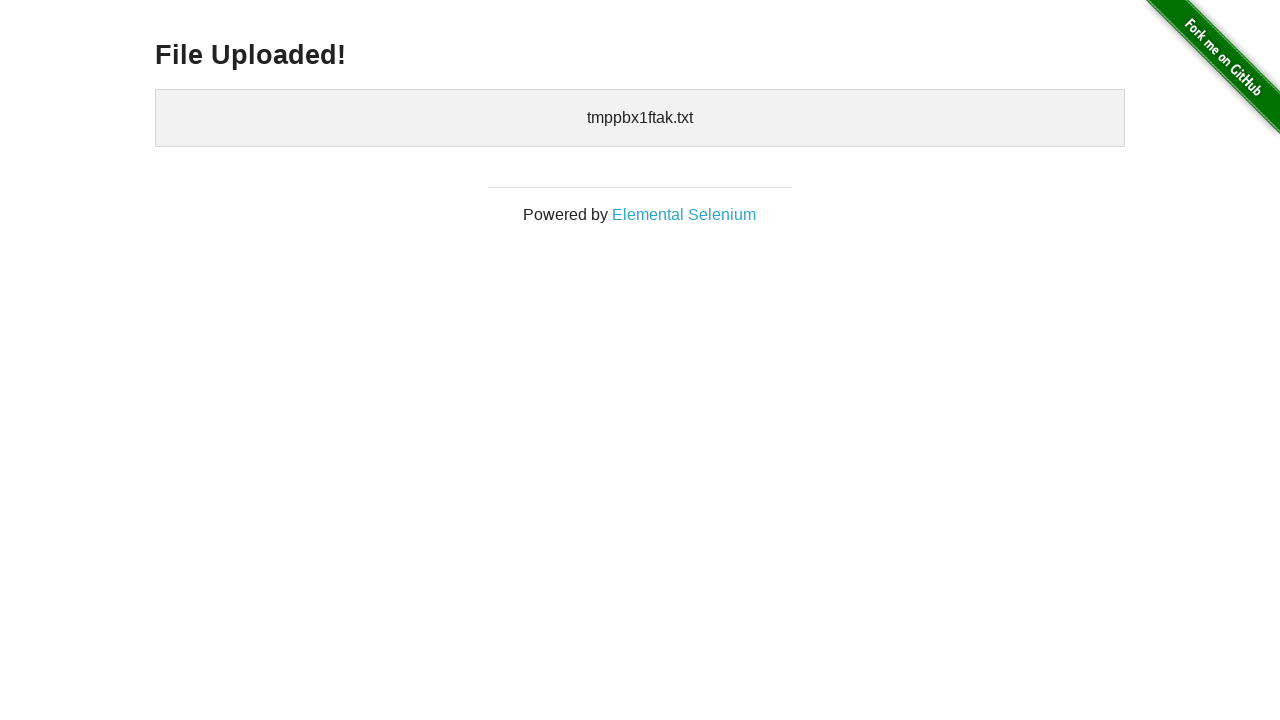